Tests filling a date picker input field with a specific date value directly

Starting URL: https://testautomationpractice.blogspot.com/

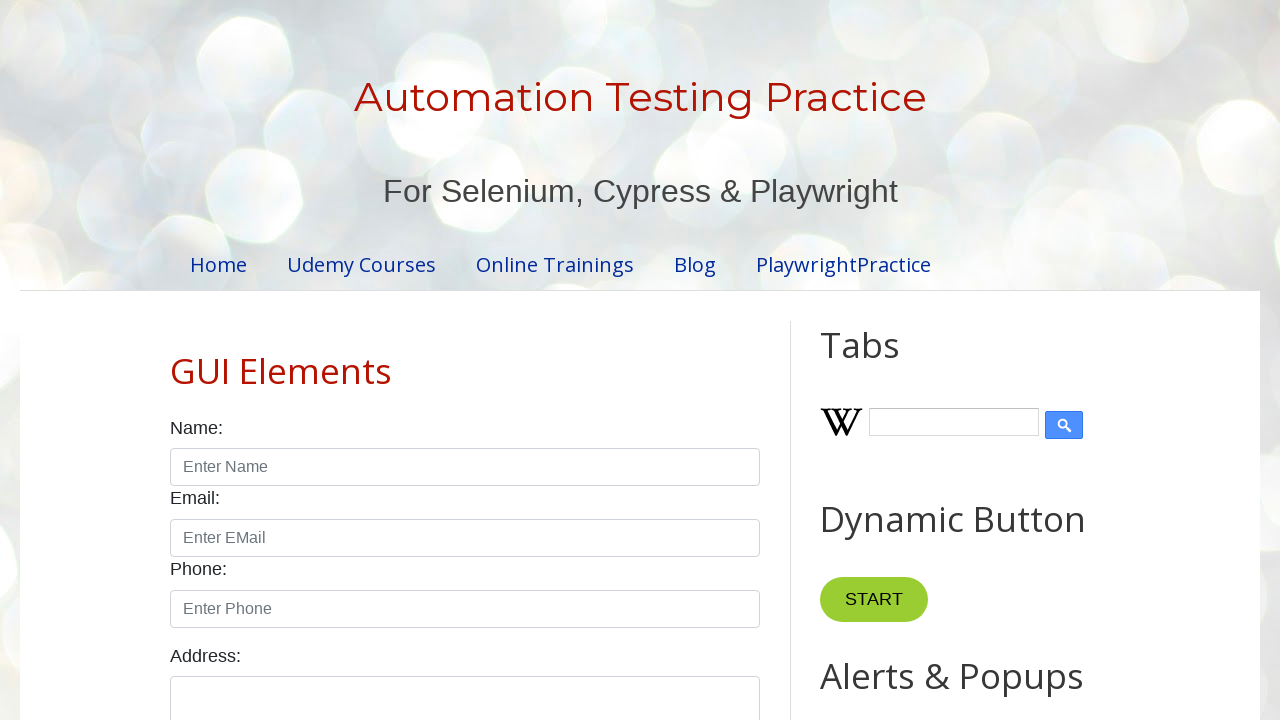

Filled date picker input with date '2023-10-01' on #datepicker
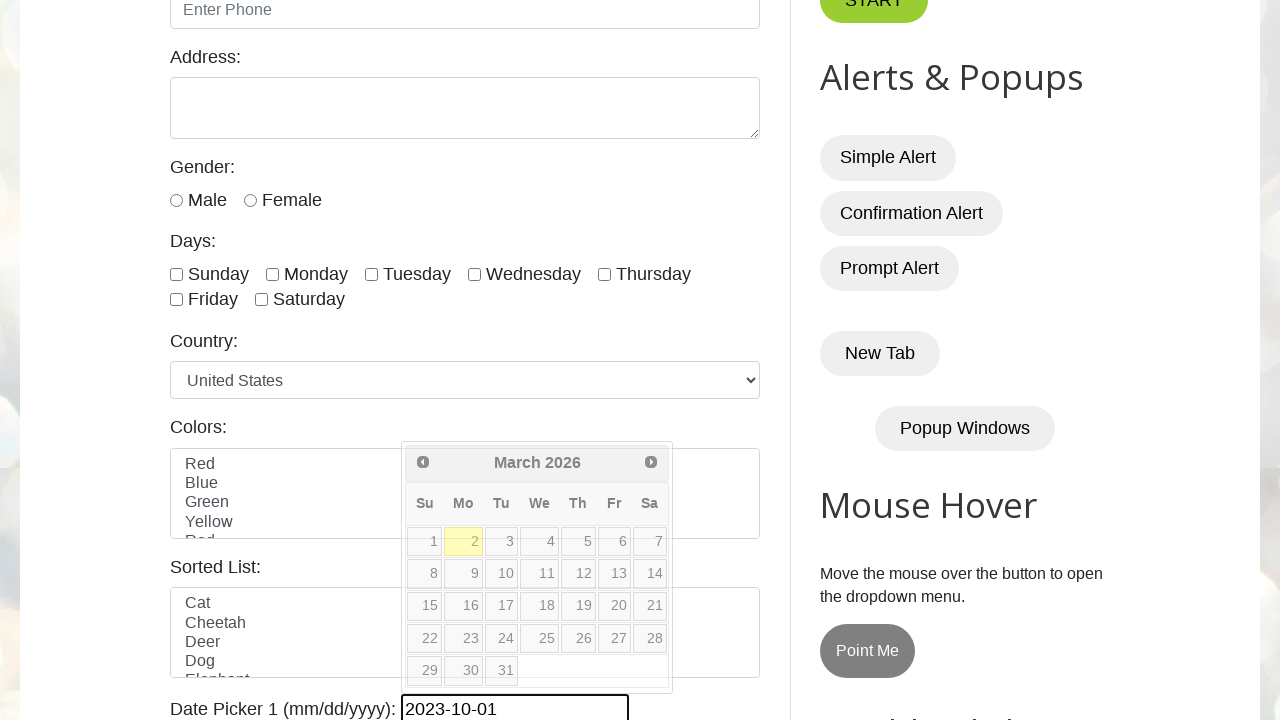

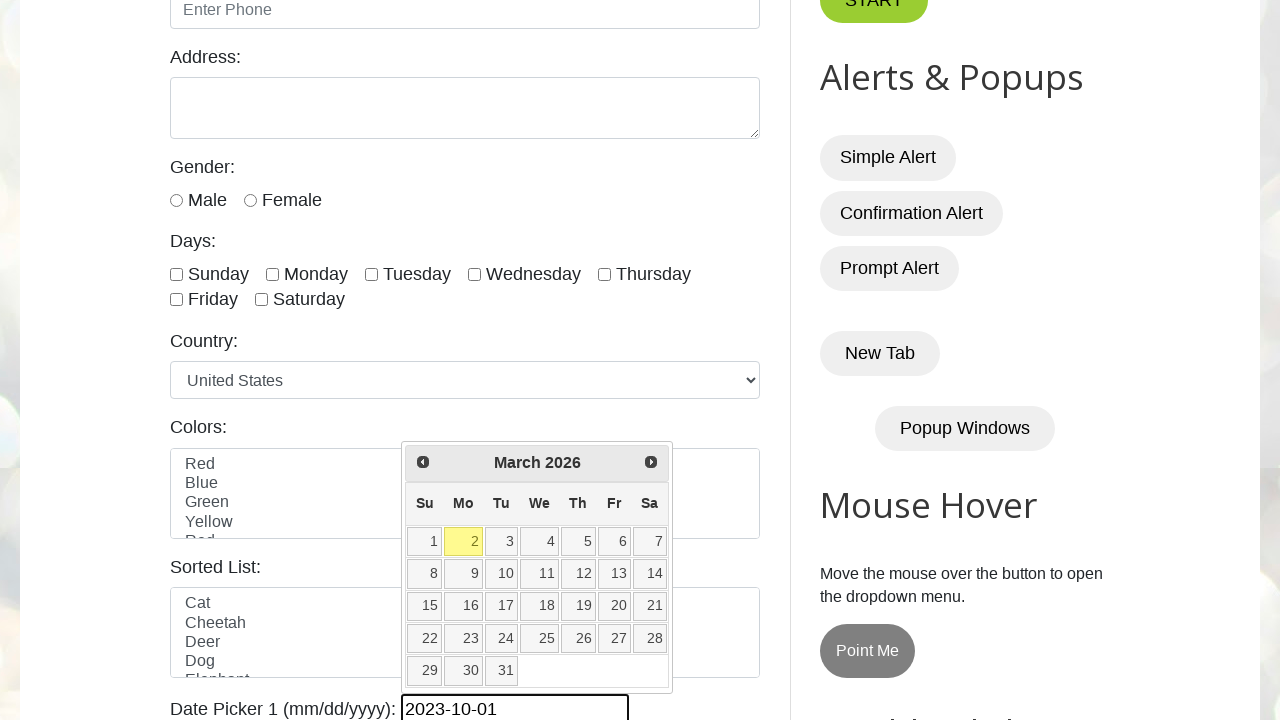